Tests the Challenging DOM page by navigating to it and iterating through table rows to verify table content is displayed correctly.

Starting URL: https://the-internet.herokuapp.com/

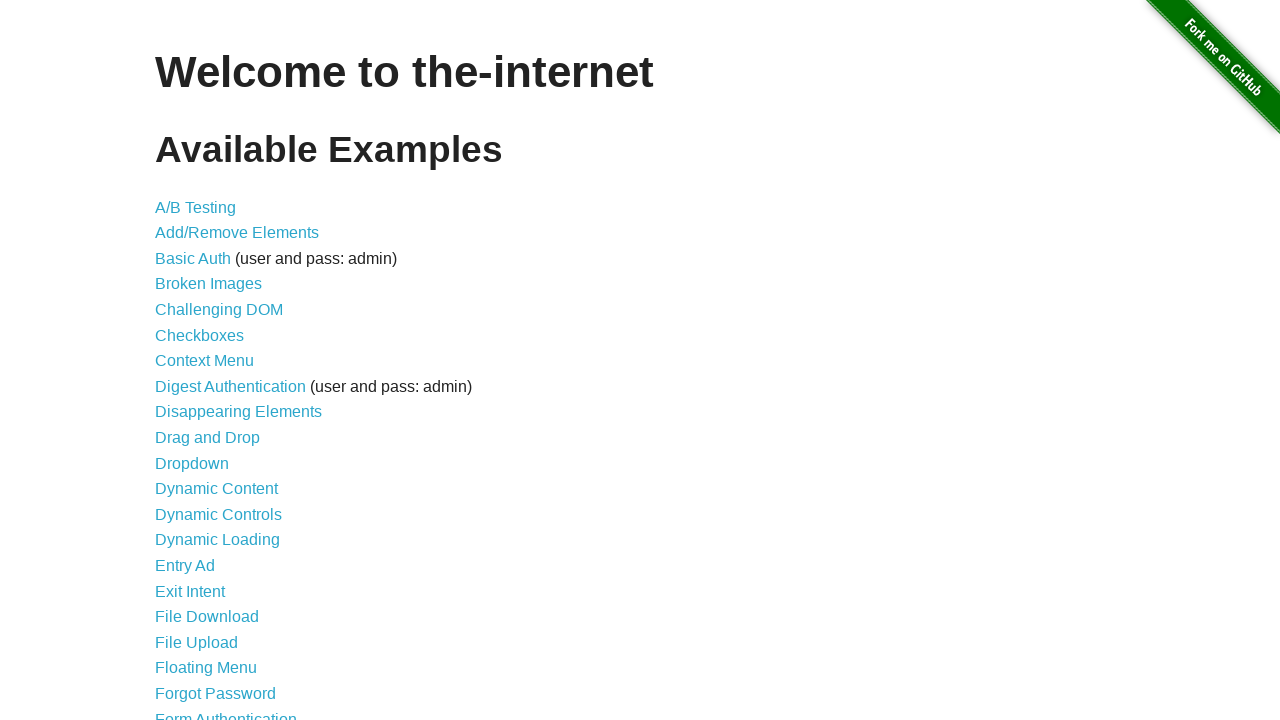

Clicked on Challenging DOM link at (219, 310) on text=Challenging DOM
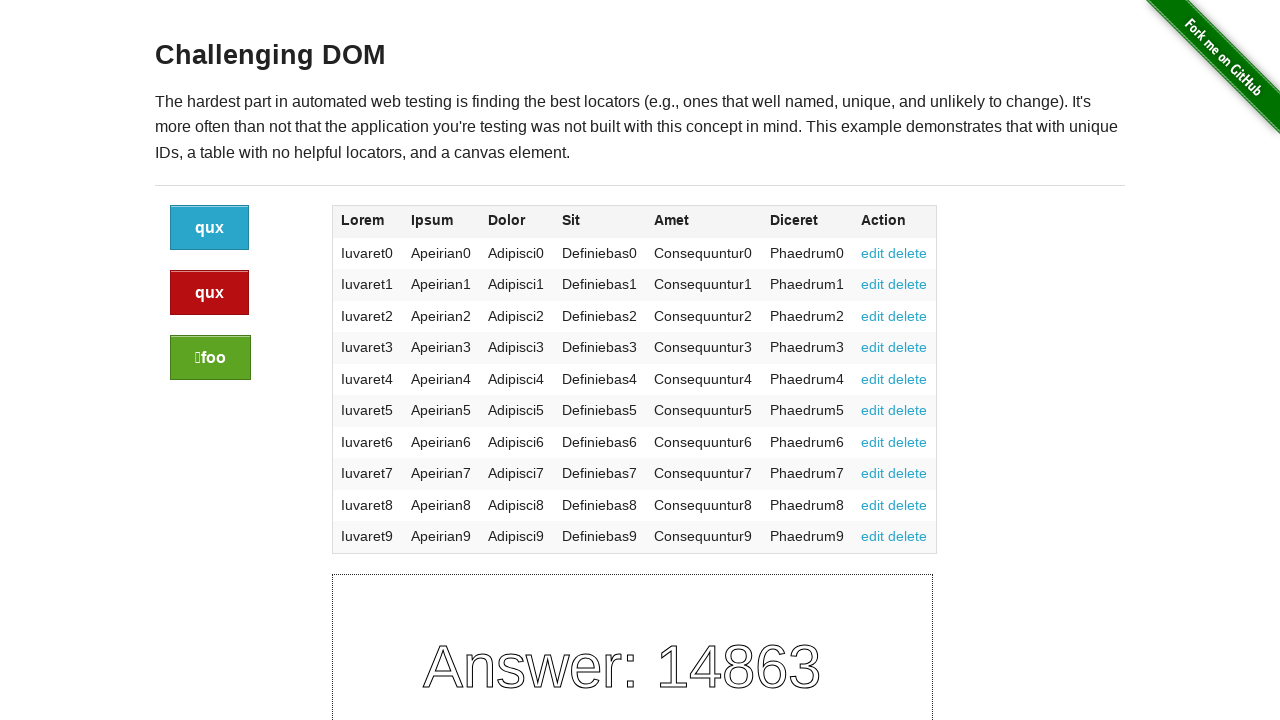

Waited for table rows to load
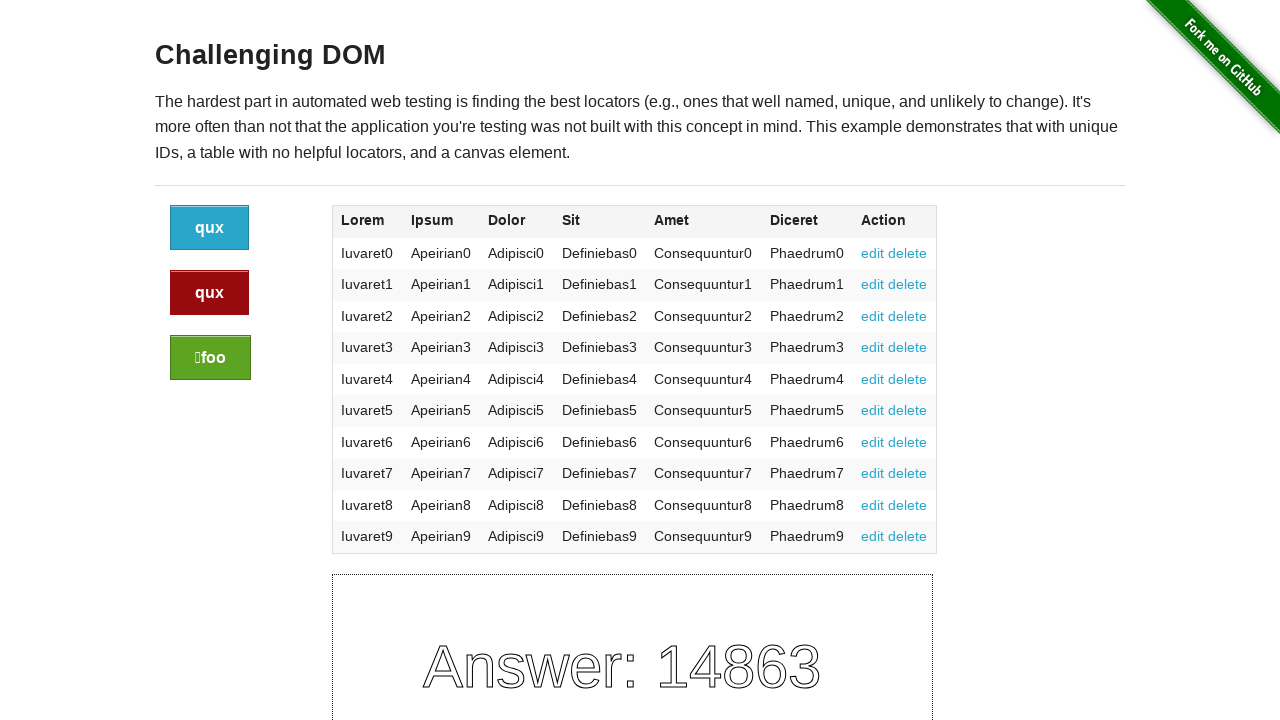

Located table rows in DOM
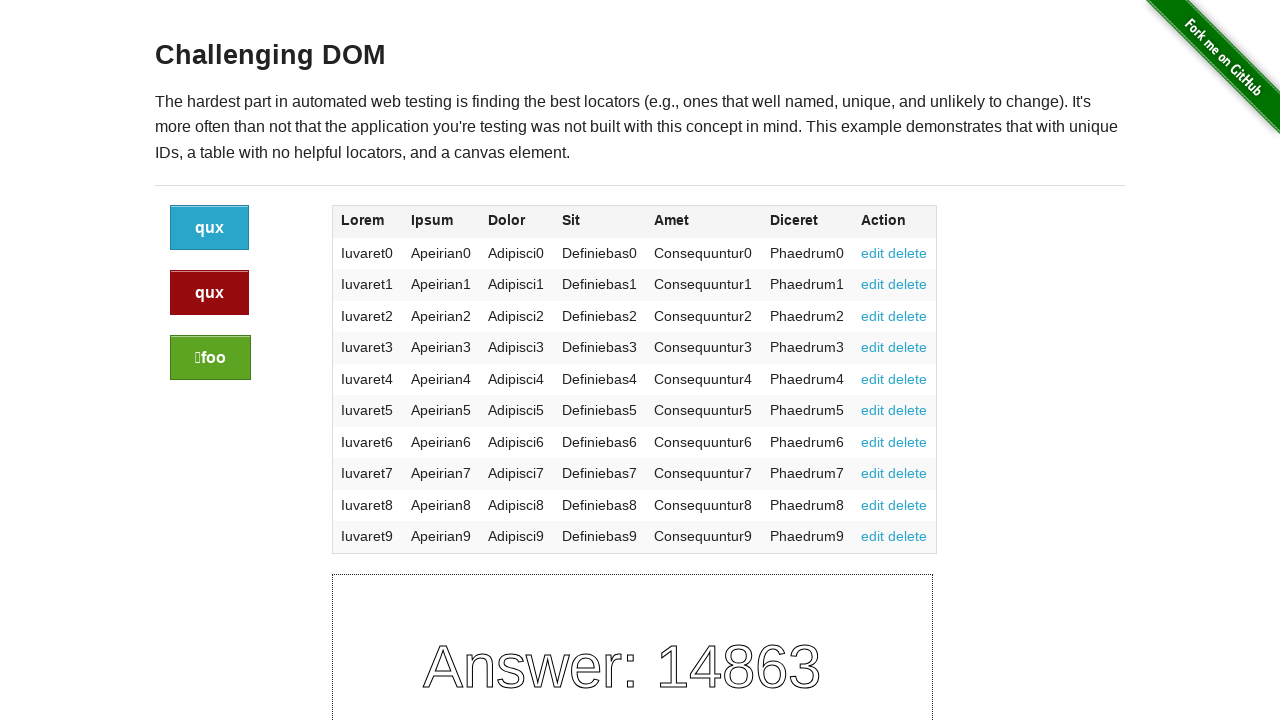

Waited for first table row to be ready
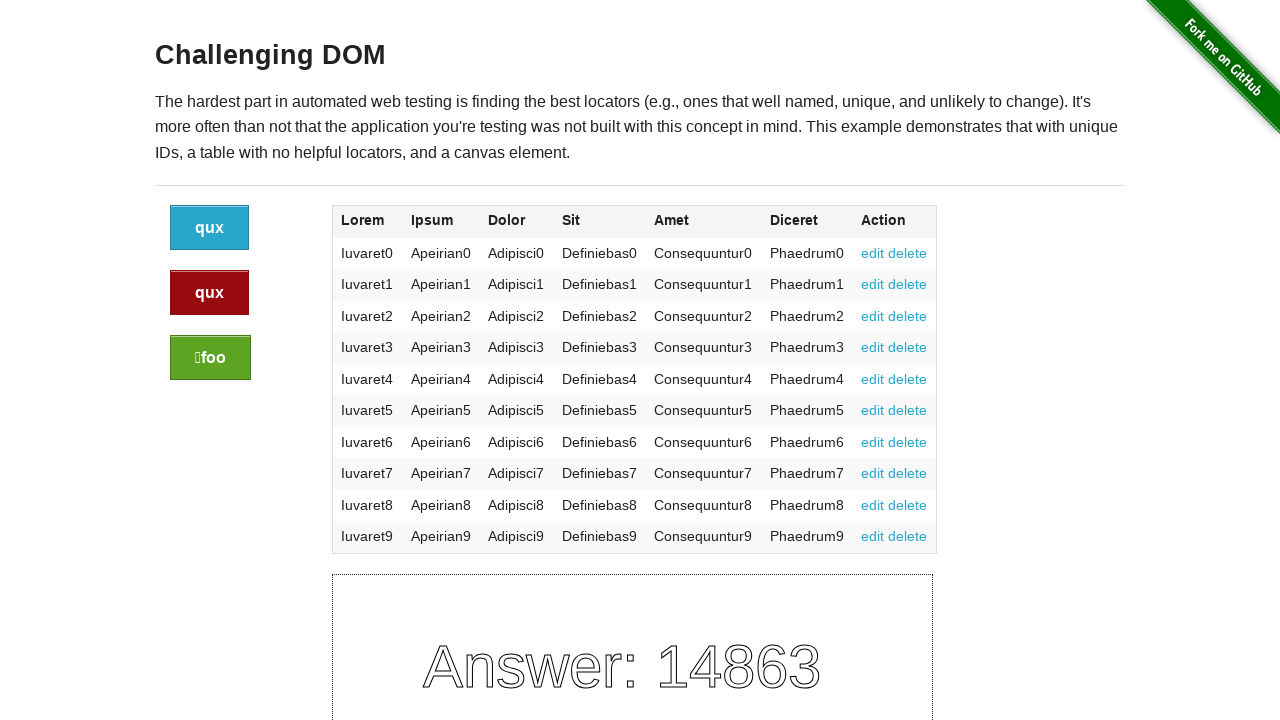

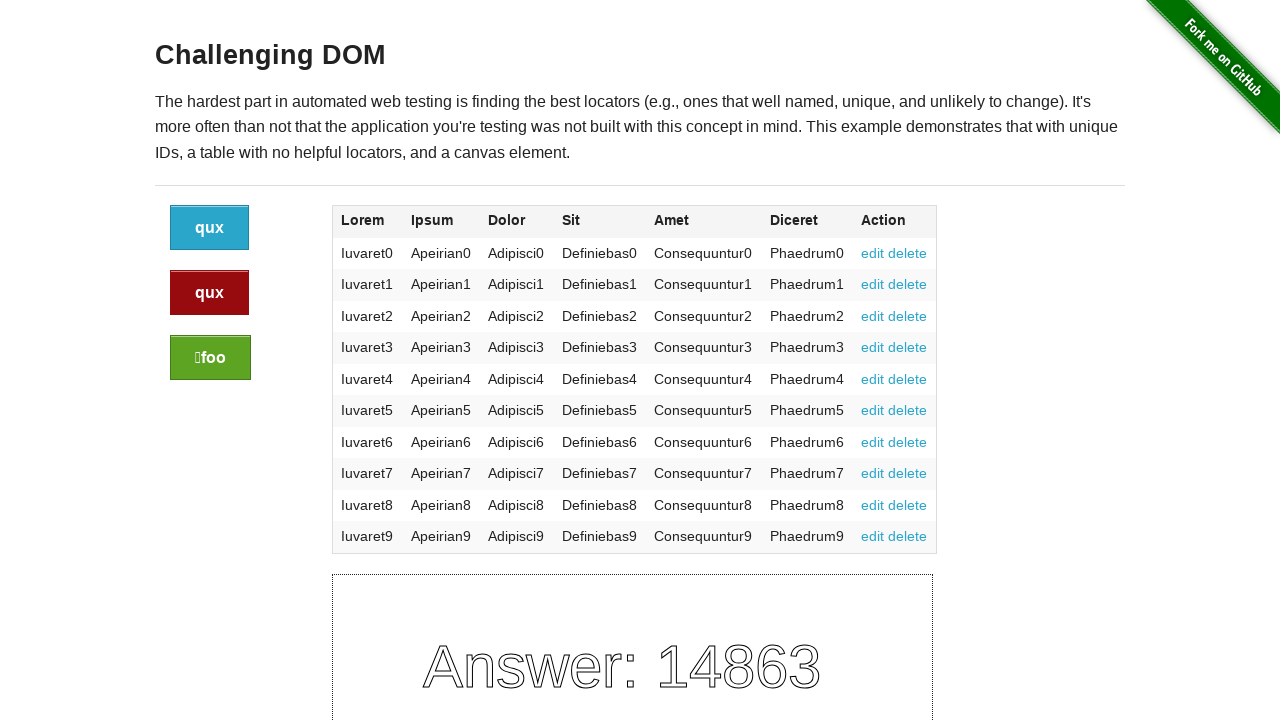